Tests dynamic content loading by clicking a start button and waiting for the hidden content to become visible and clickable

Starting URL: https://the-internet.herokuapp.com/dynamic_loading/1

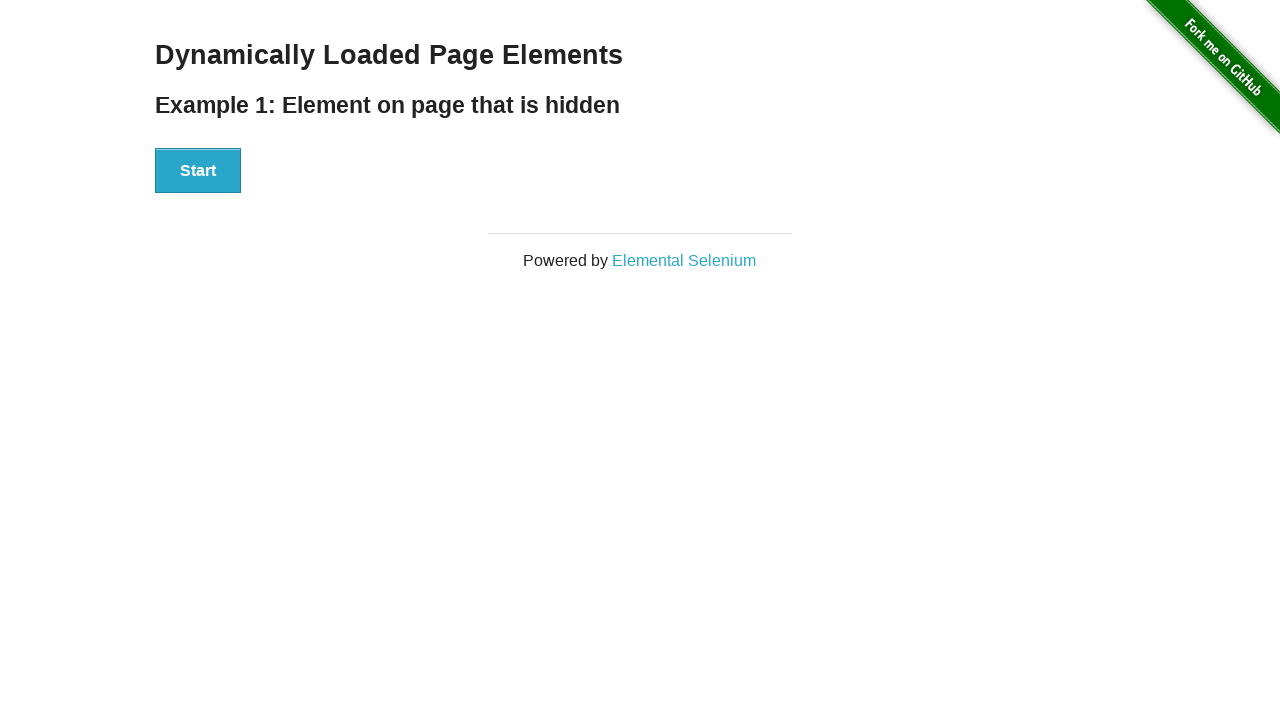

Clicked the start button to trigger dynamic loading at (198, 171) on xpath=//*[@id='start']/button
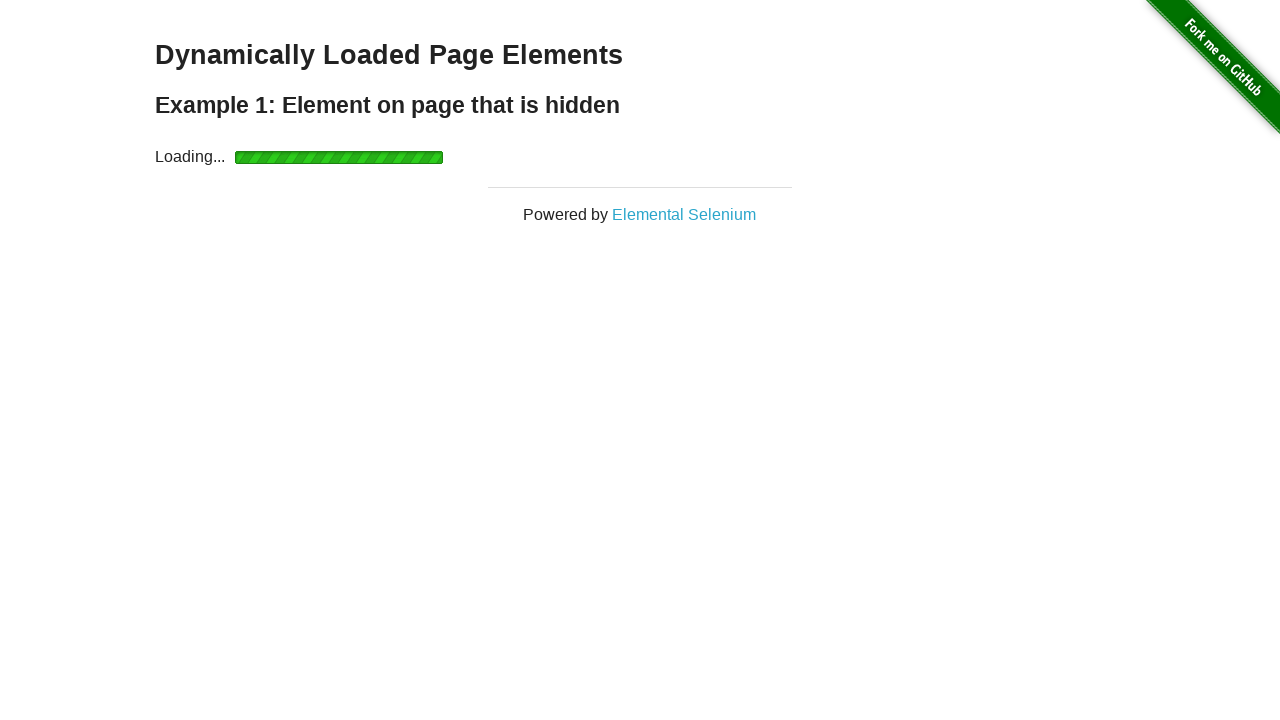

Waited for finish message to become visible
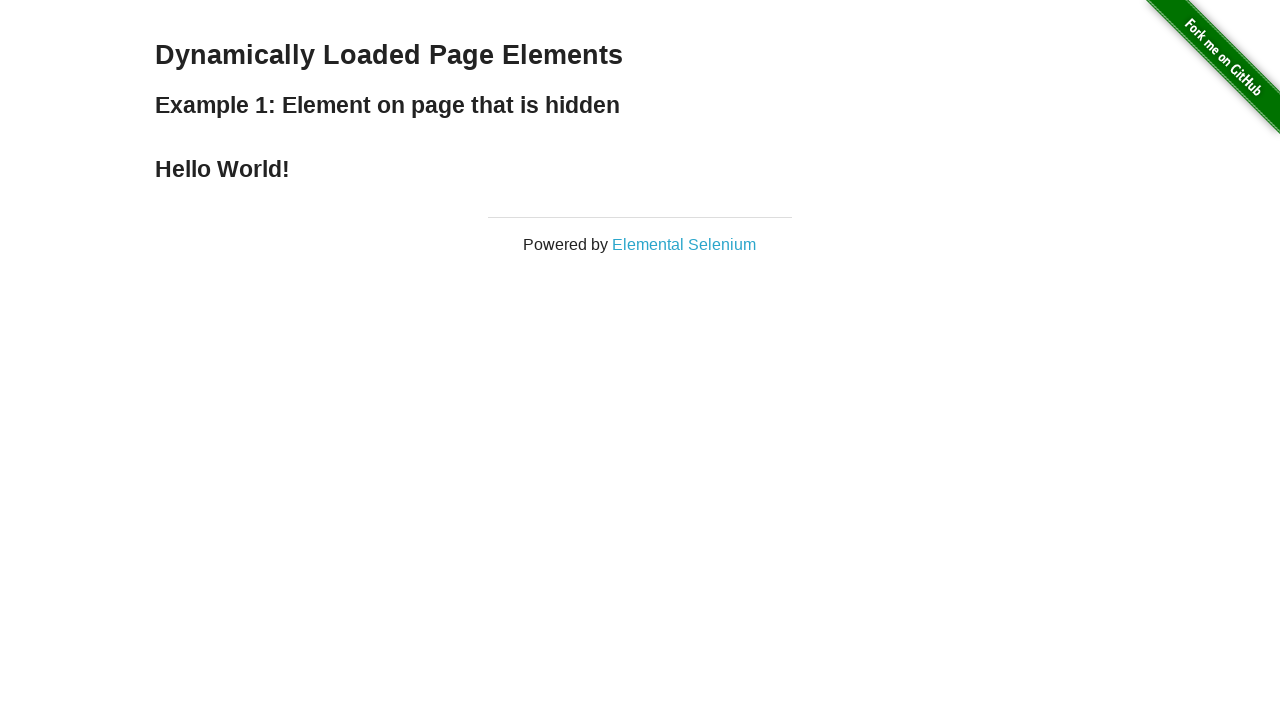

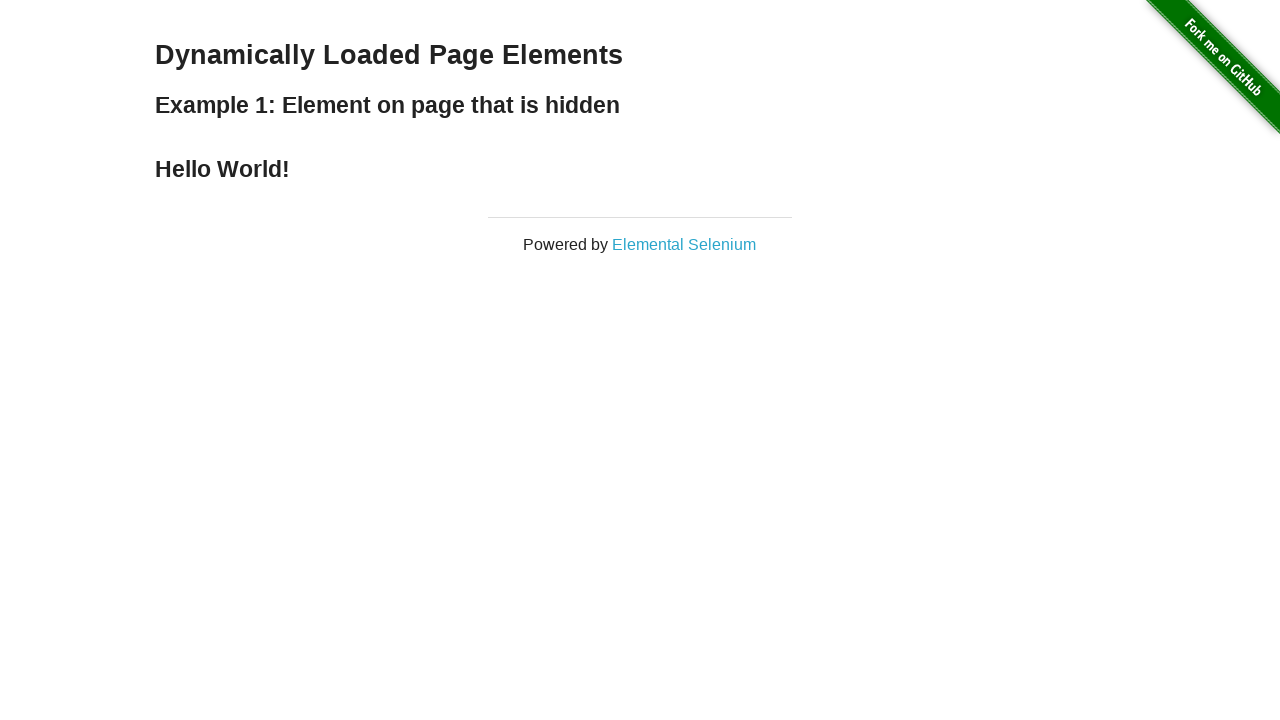